Tests handling a JavaScript alert by clicking a link that triggers an alert, then accepting it

Starting URL: https://www.selenium.dev/documentation/en/webdriver/js_alerts_prompts_and_confirmations/

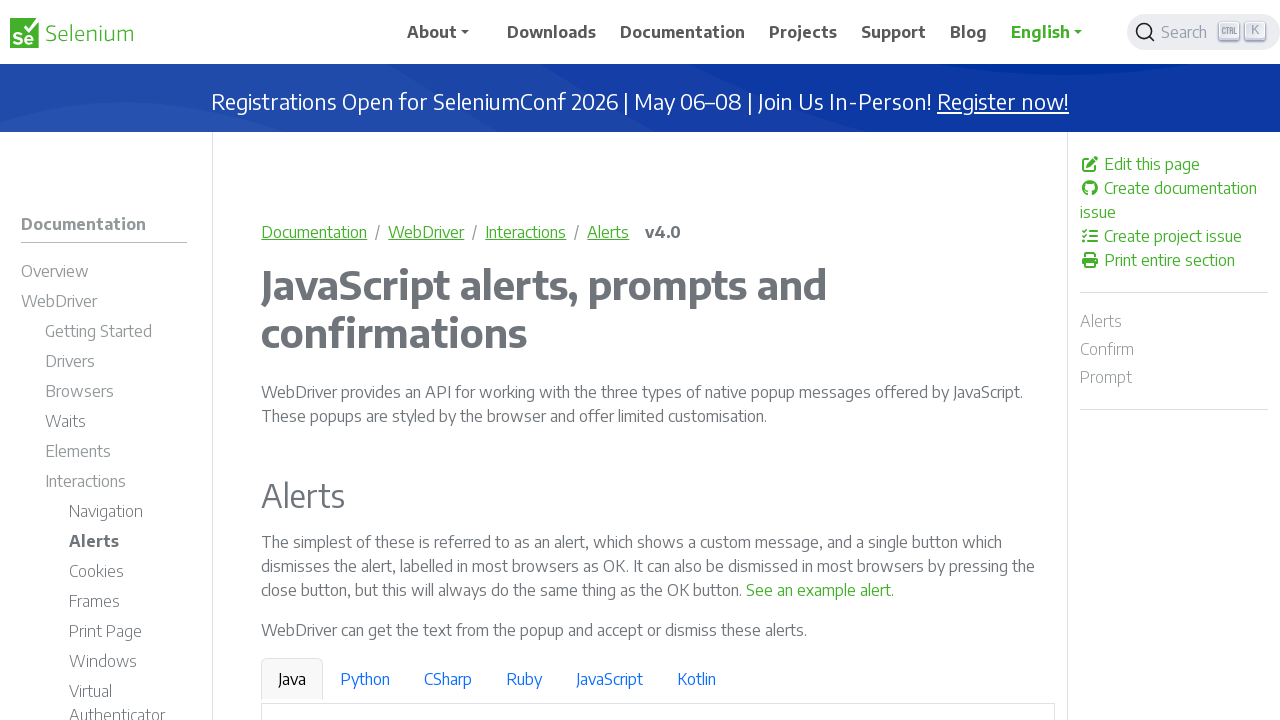

Clicked link to trigger JavaScript alert at (819, 590) on a:has-text('See an example alert')
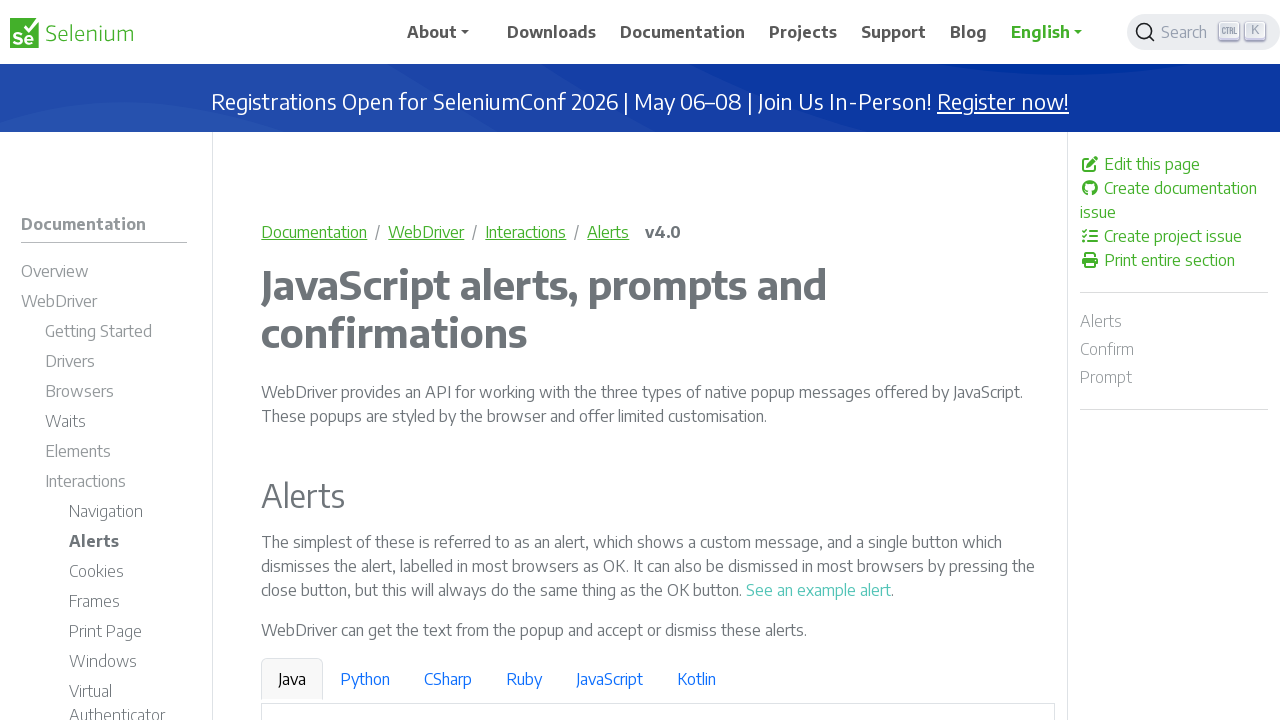

Set up dialog handler to accept alerts
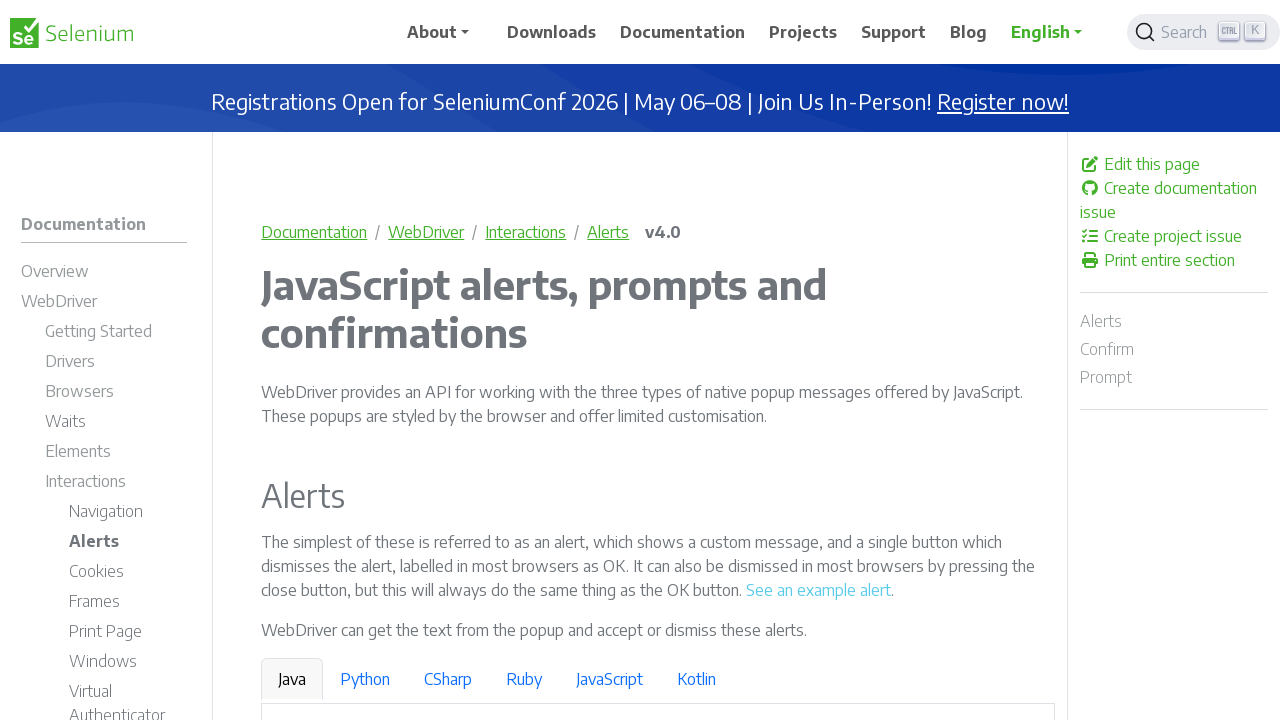

Waited for alert dialog to be processed
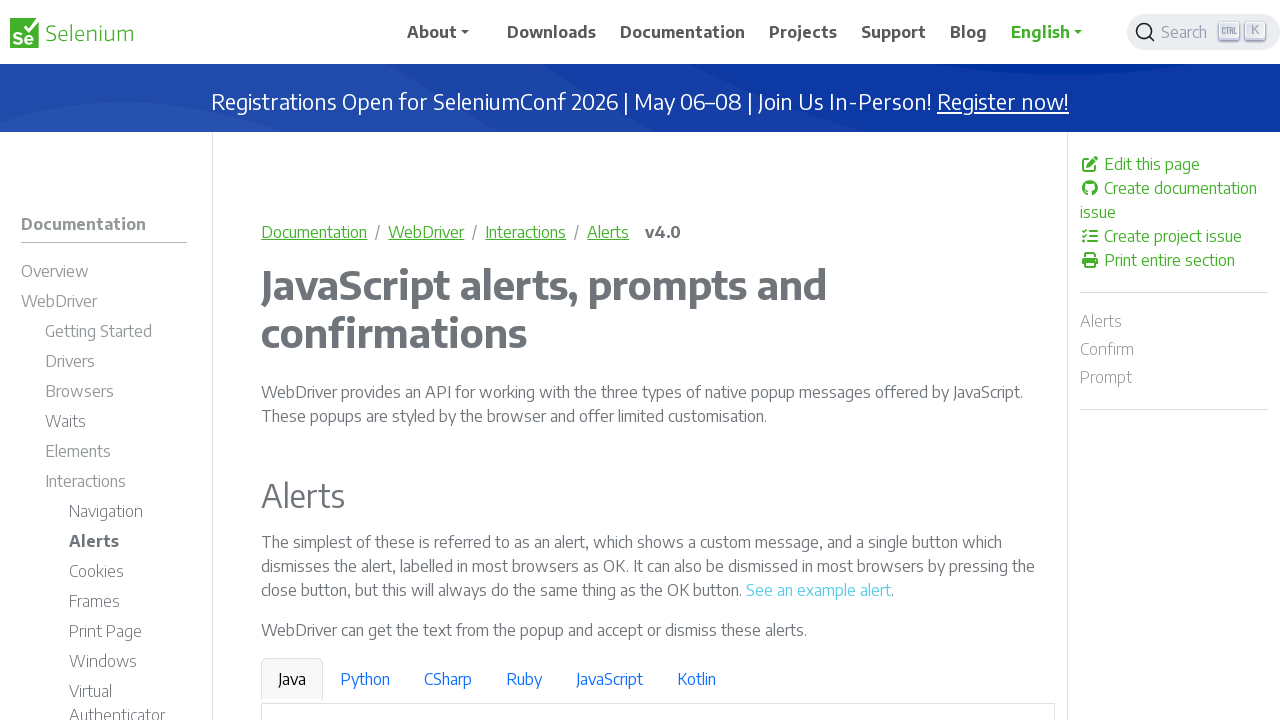

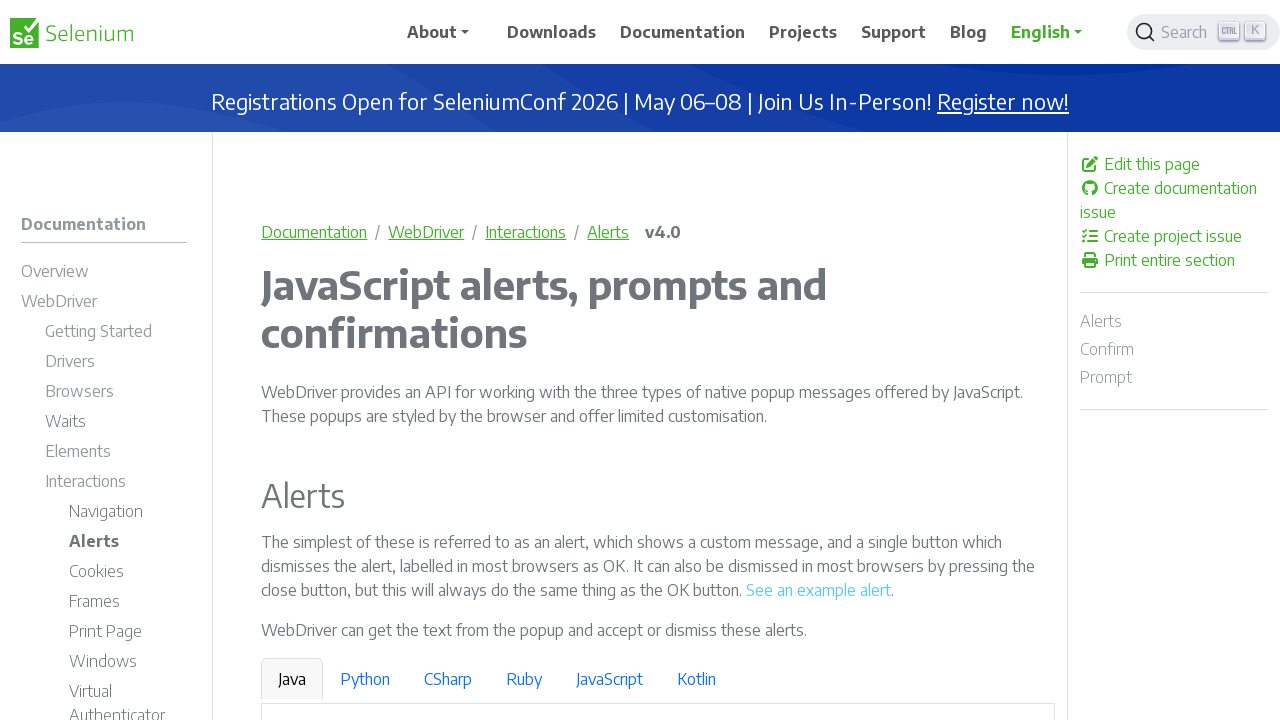